Tests hovering over an avatar element, clicking the revealed profile link, and verifying the resulting page contains "Not Found" text

Starting URL: http://the-internet.herokuapp.com/hovers

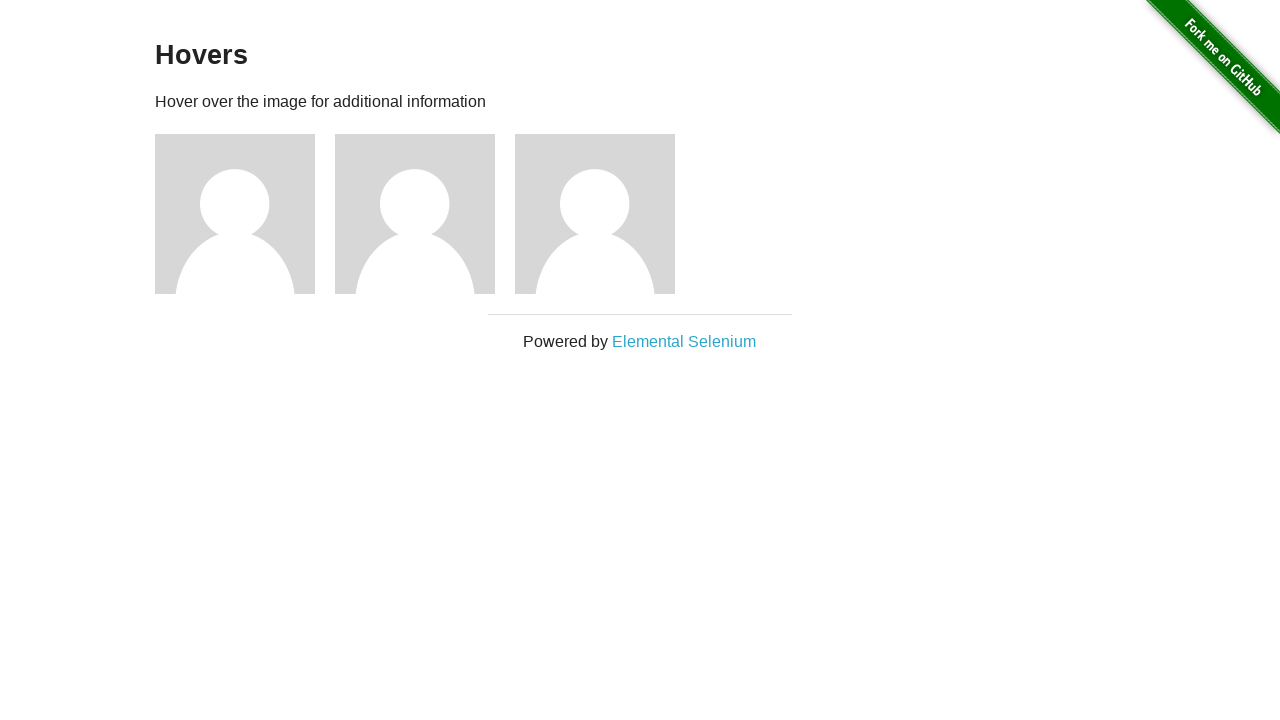

Hovered over the first avatar figure to reveal profile link at (245, 214) on div .figure
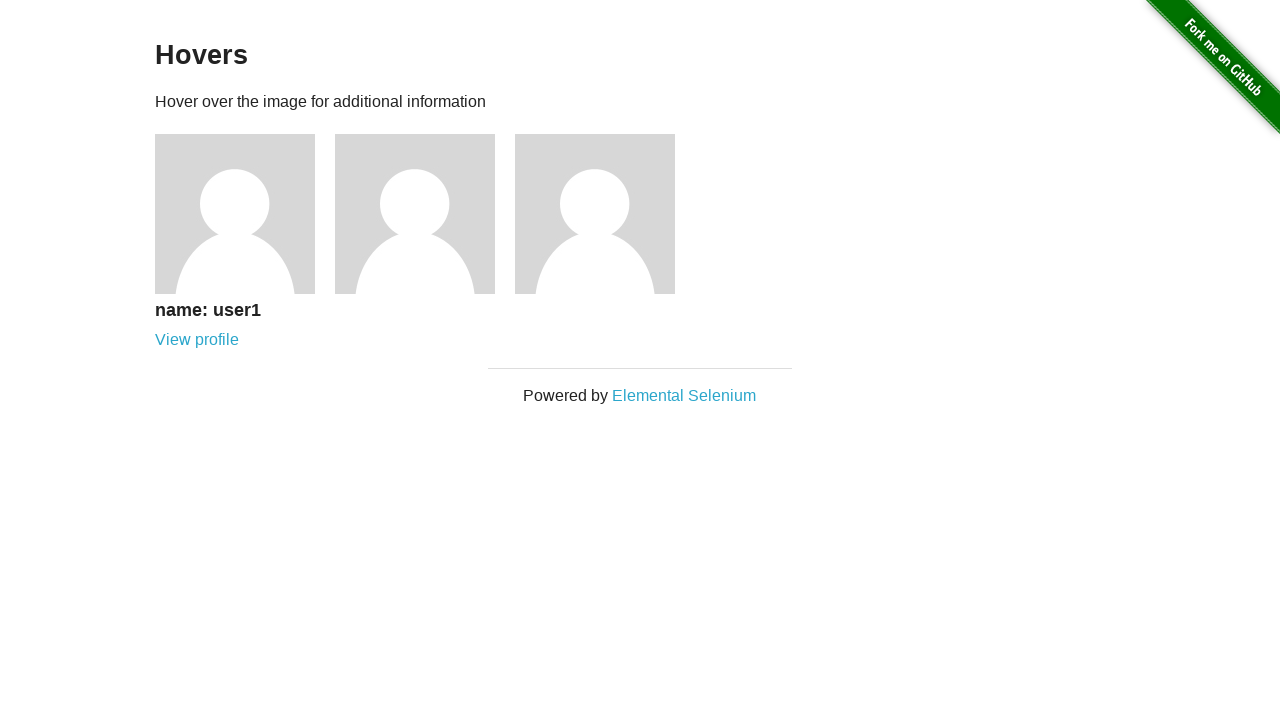

Clicked the revealed profile link at (197, 340) on [href *='users']
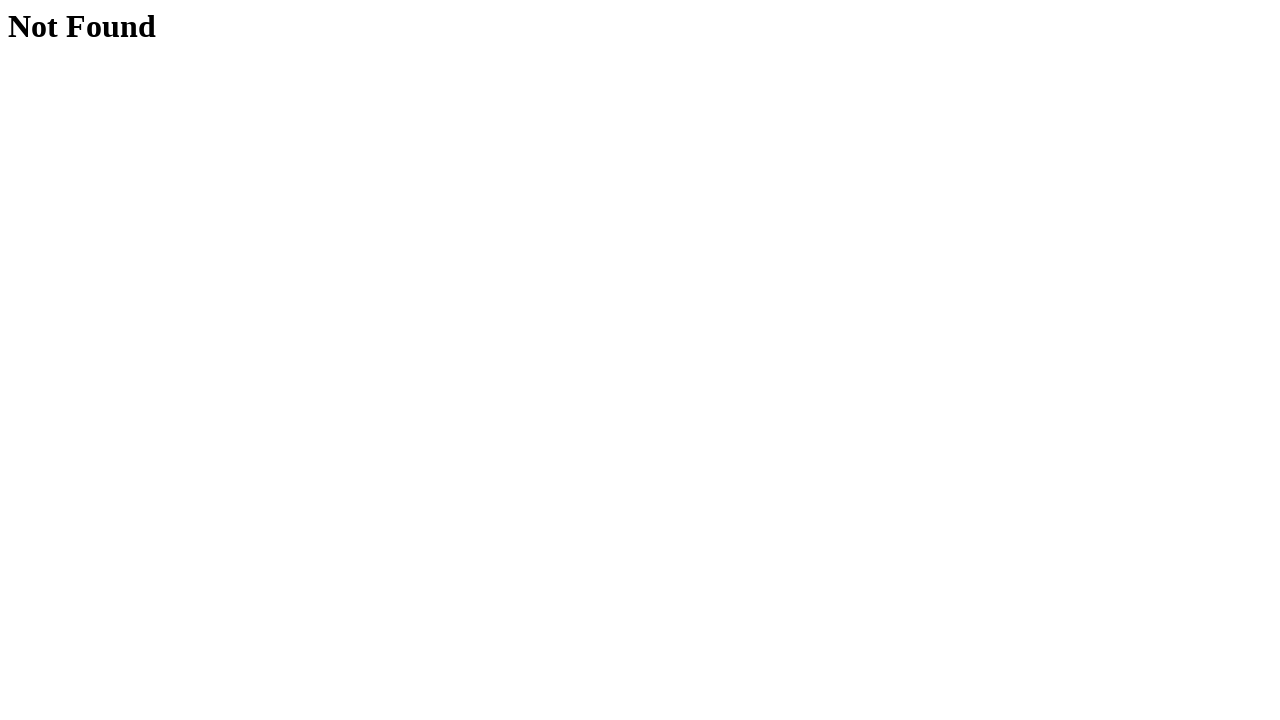

Waited for body element to load on profile page
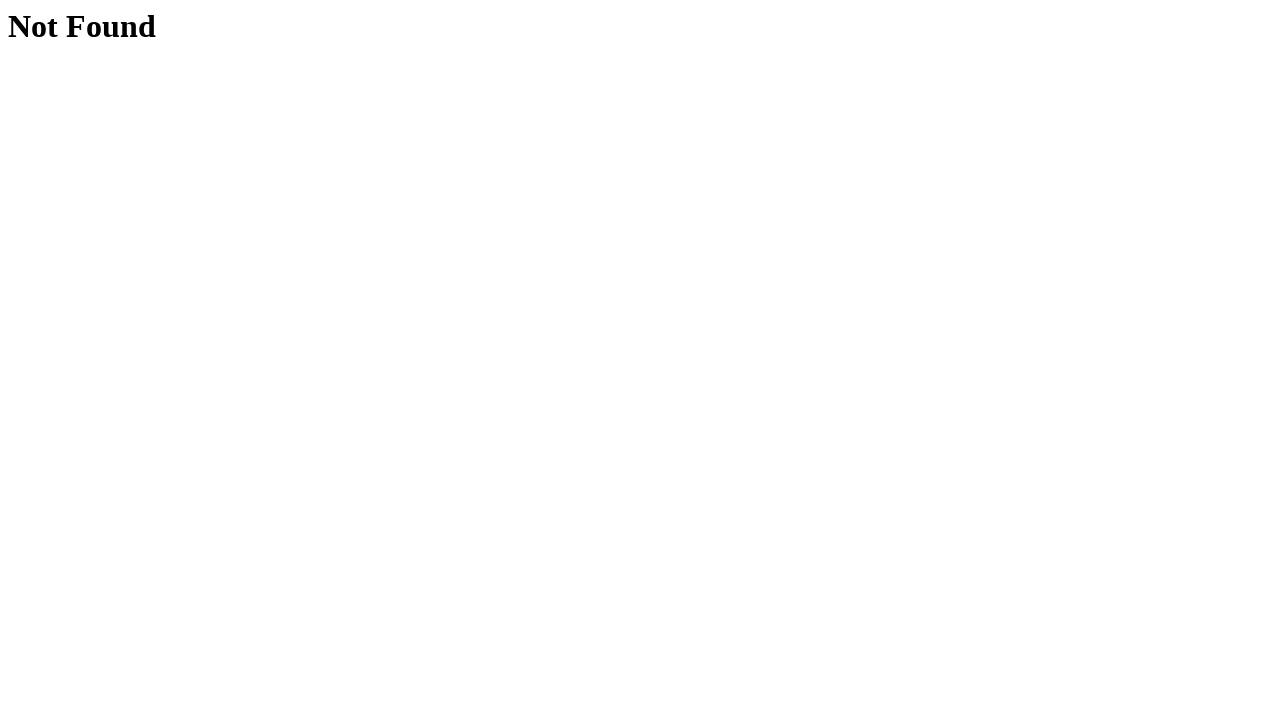

Verified 'Not Found' text is present on the profile page
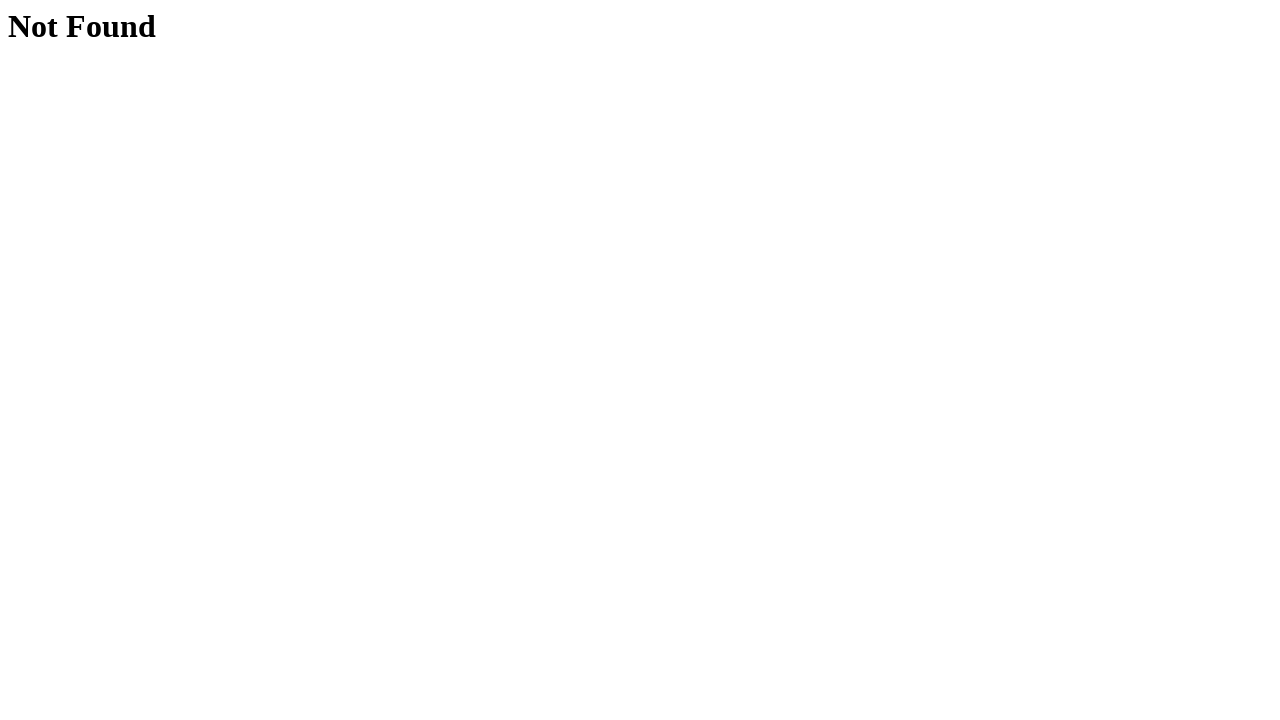

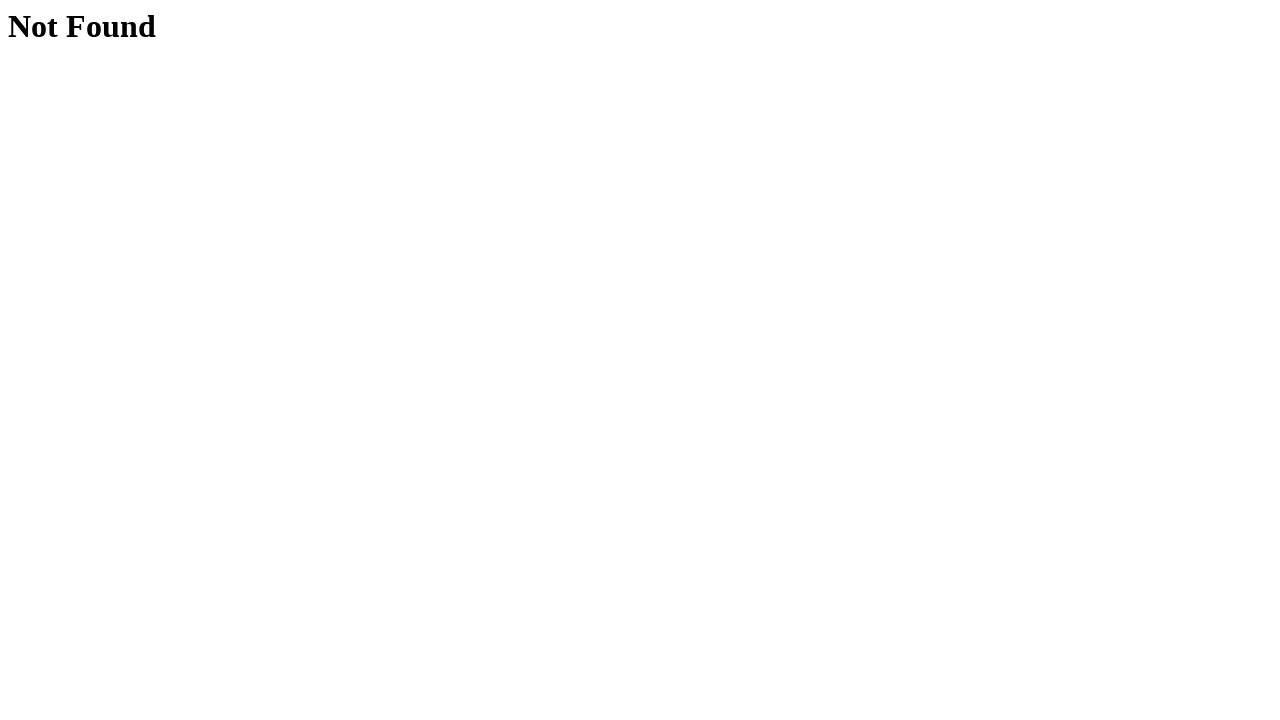